Tests radio button selection functionality by clicking different radio buttons in sport and color groups and verifying their selection state

Starting URL: https://practice.cydeo.com/radio_buttons

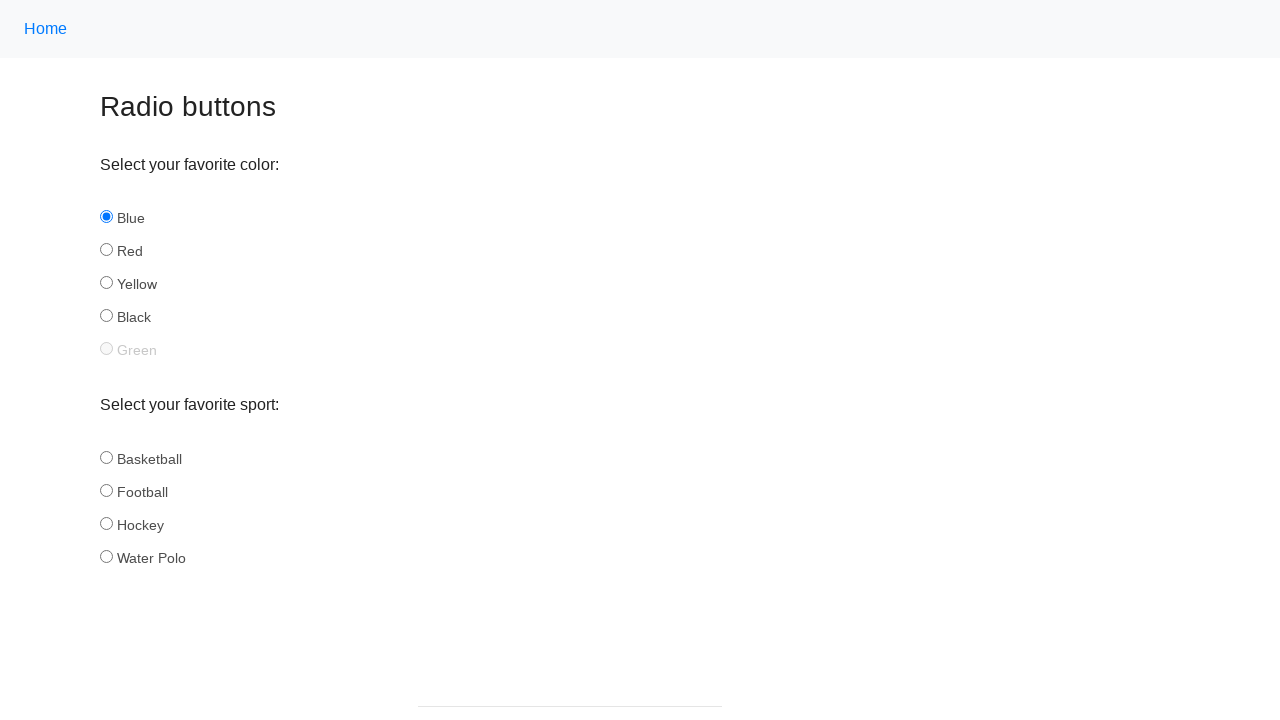

Clicked hockey radio button in sport group at (106, 523) on input[name='sport'][id='hockey']
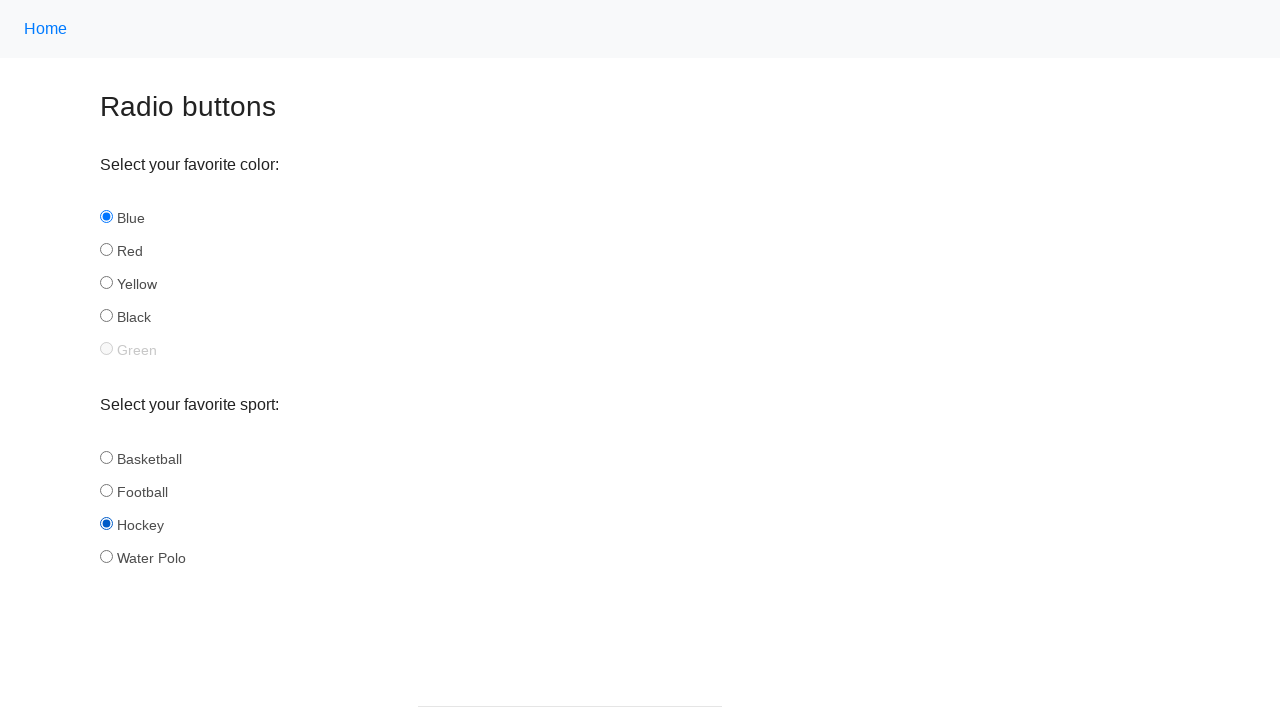

Clicked football radio button in sport group at (106, 490) on input[name='sport'][id='football']
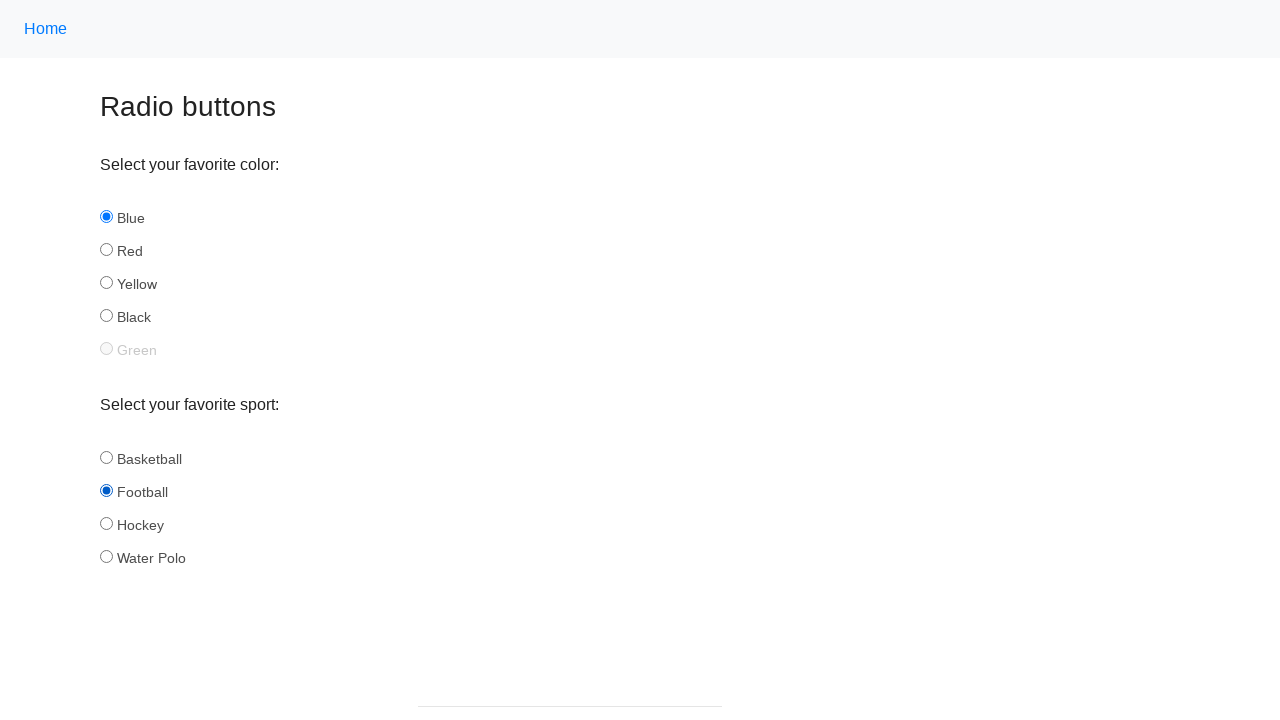

Clicked yellow radio button in color group at (106, 283) on input[name='color'][id='yellow']
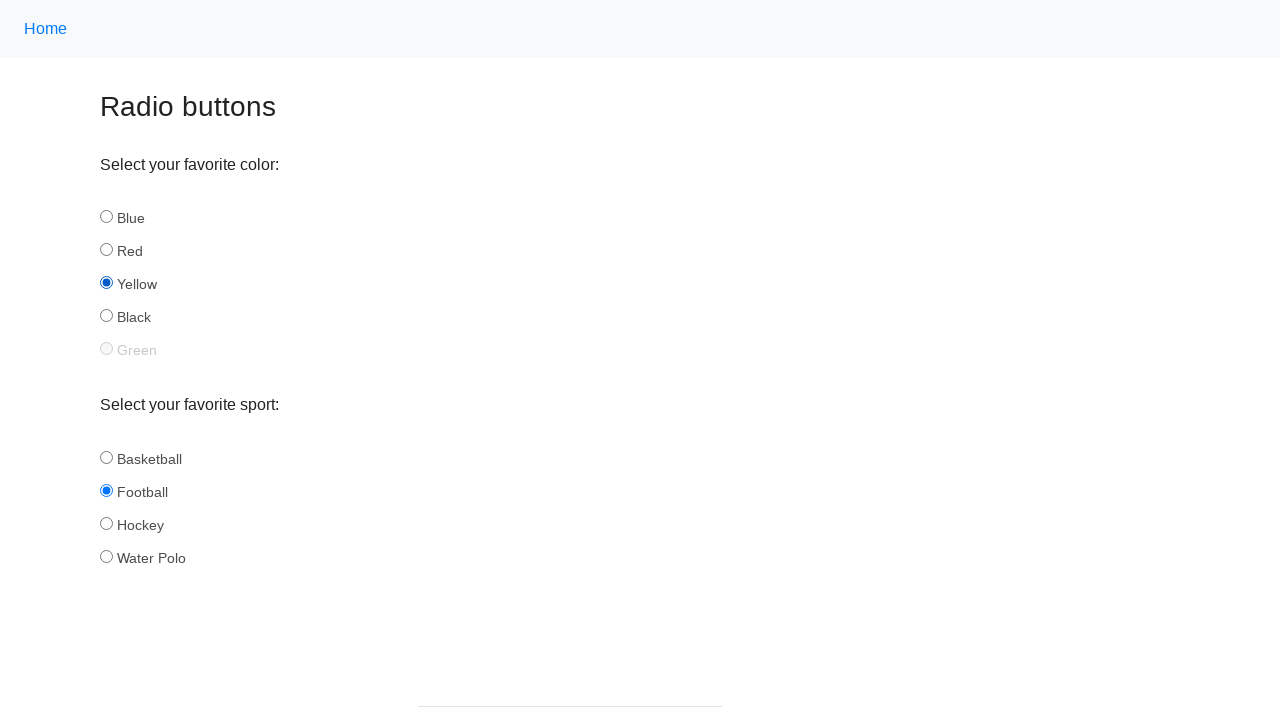

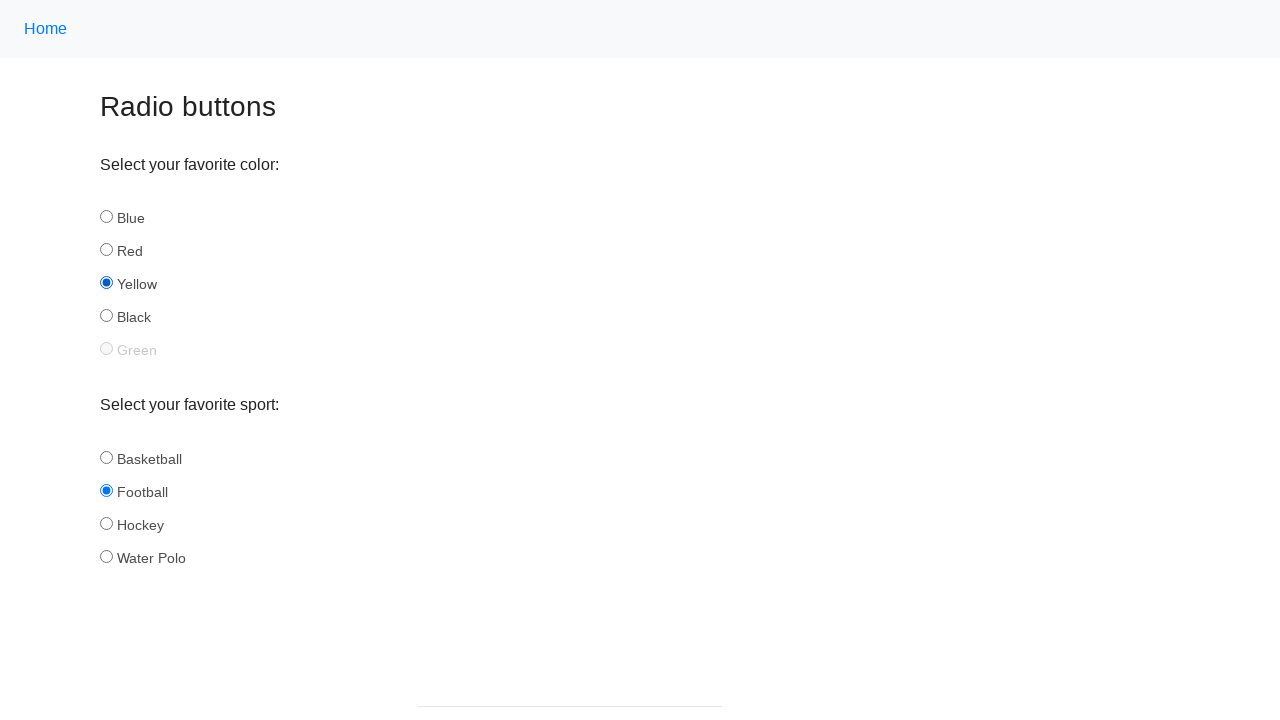